Tests e-commerce cart functionality by clicking on a product, adding it to cart, and verifying it appears in the cart page

Starting URL: https://www.demoblaze.com

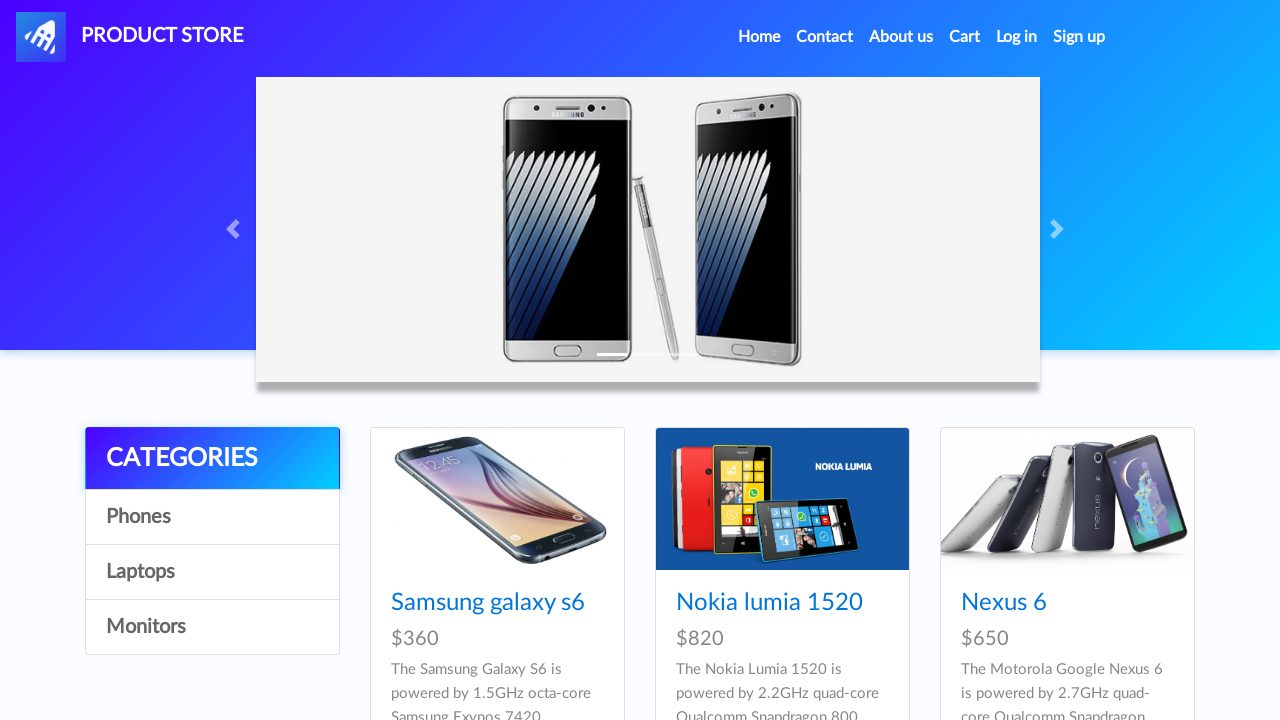

Clicked on Samsung Galaxy S6 product at (488, 603) on text=Samsung galaxy s6
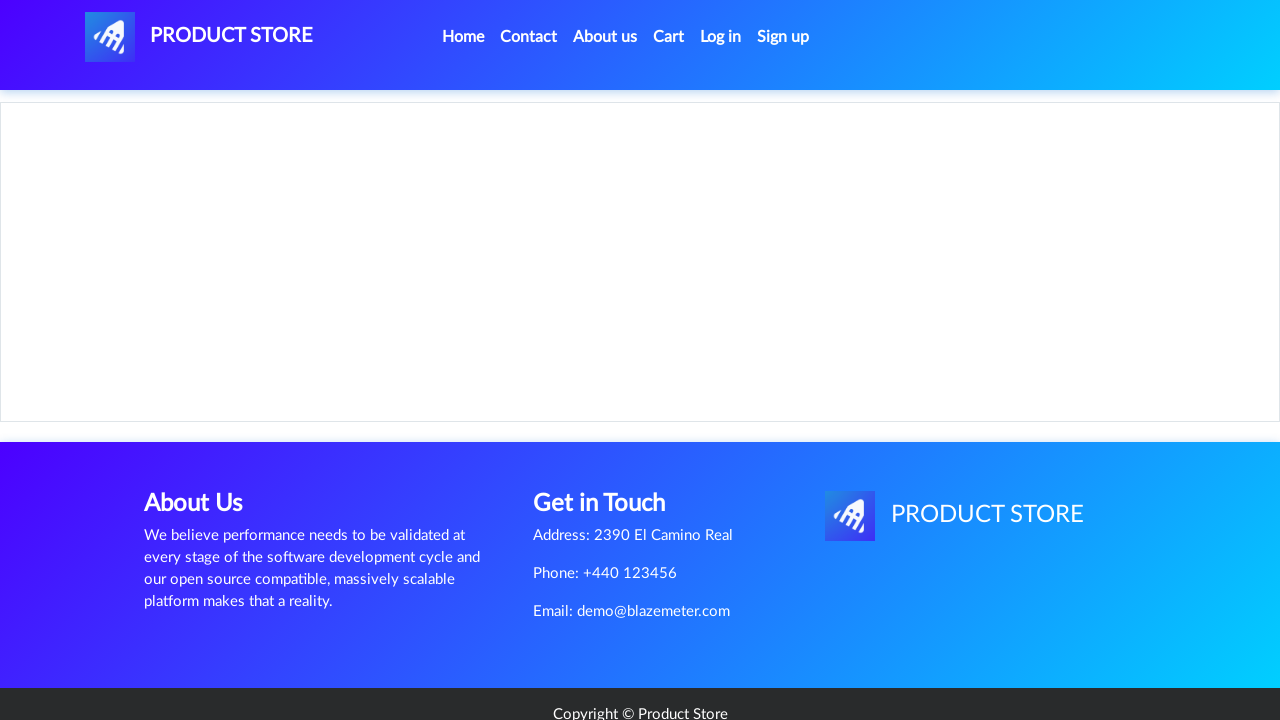

Product page loaded with Add to cart button visible
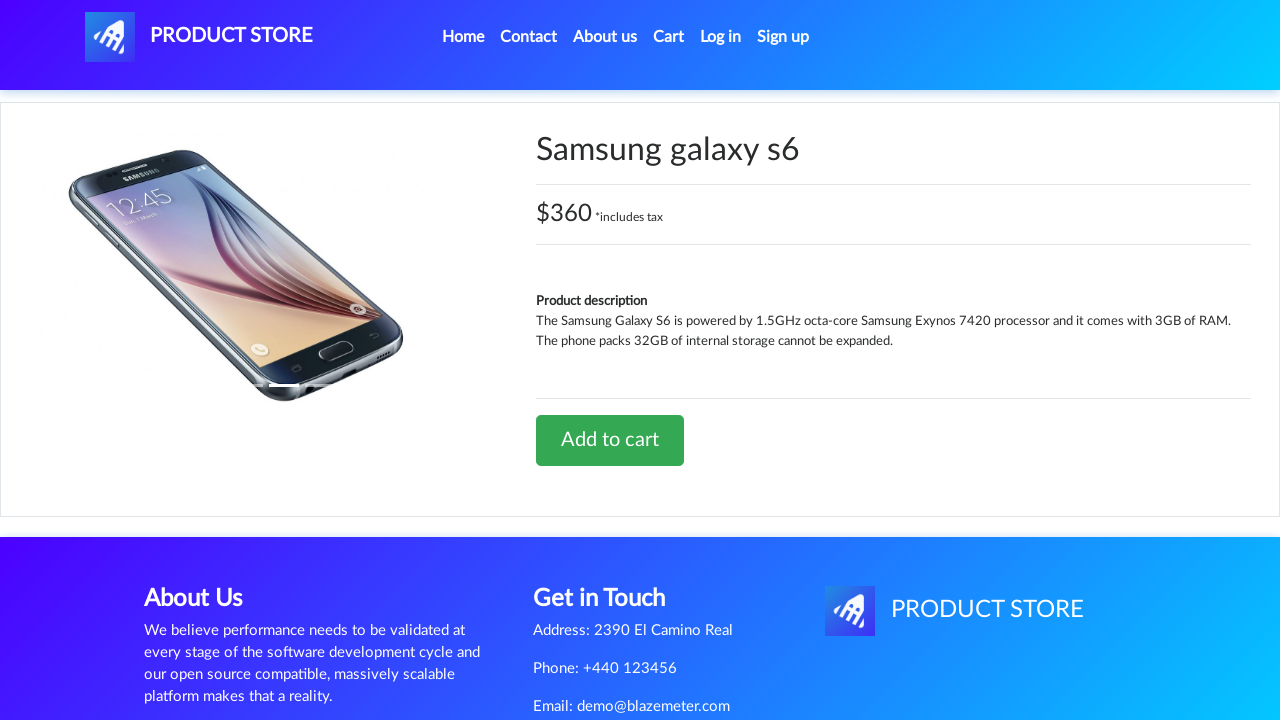

Clicked Add to cart button at (610, 440) on text=Add to cart
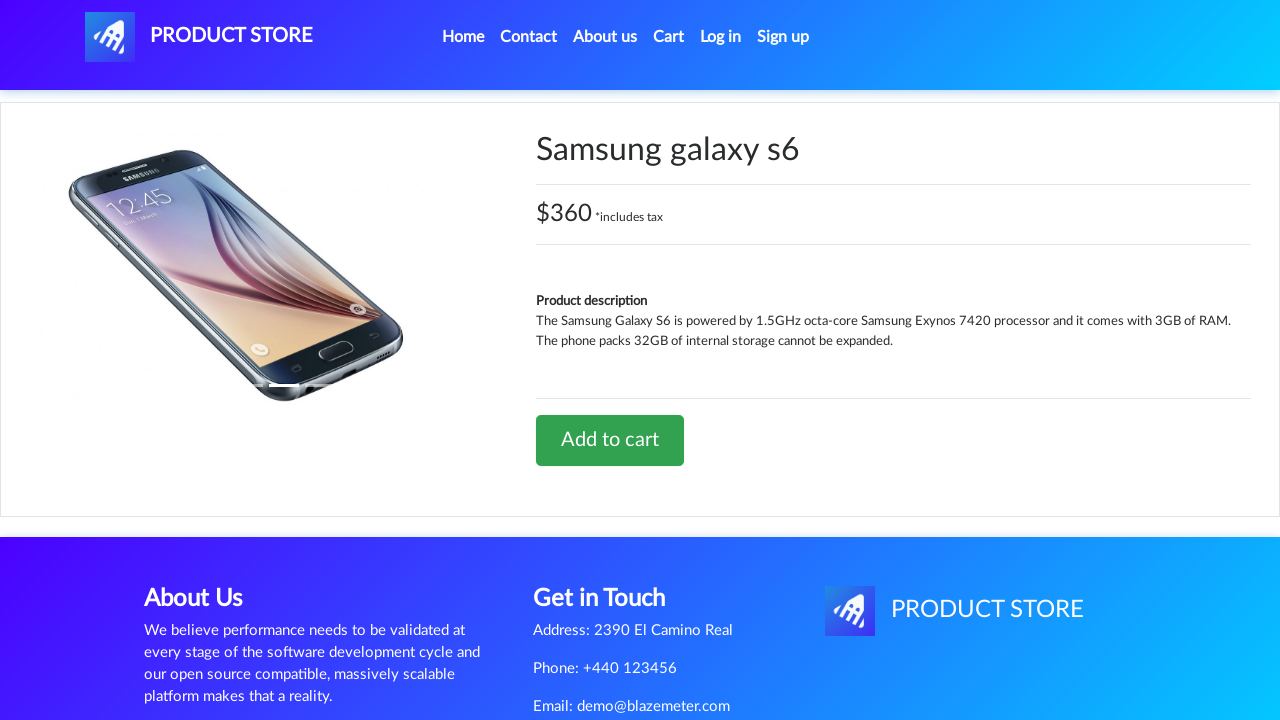

Set up dialog handler to accept alerts
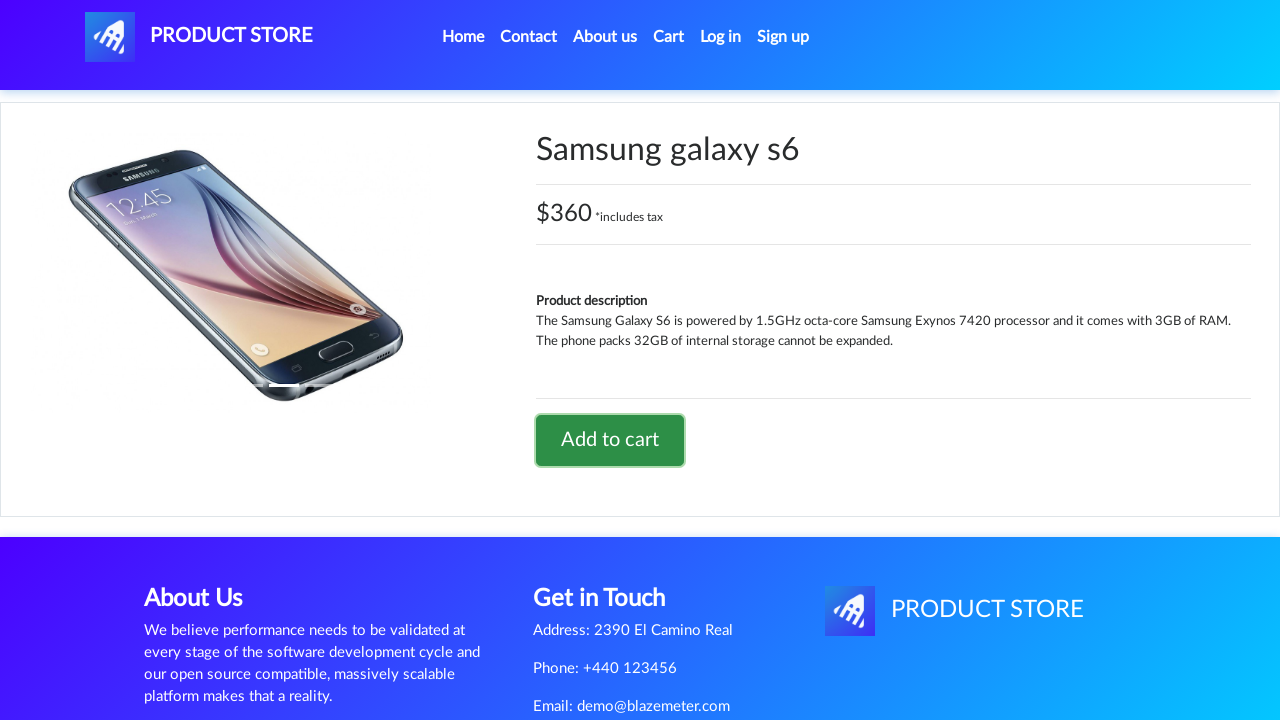

Clicked on cart button to navigate to cart page at (669, 37) on #cartur
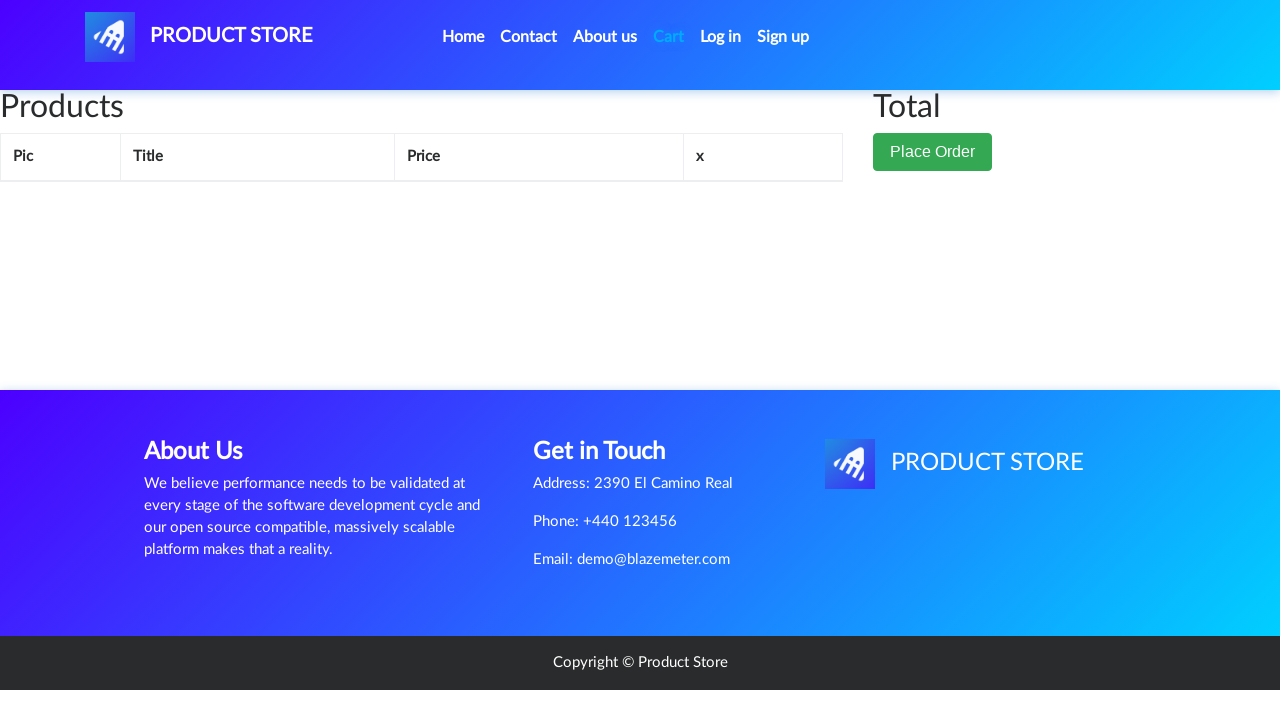

Verified Samsung Galaxy S6 product is displayed in cart
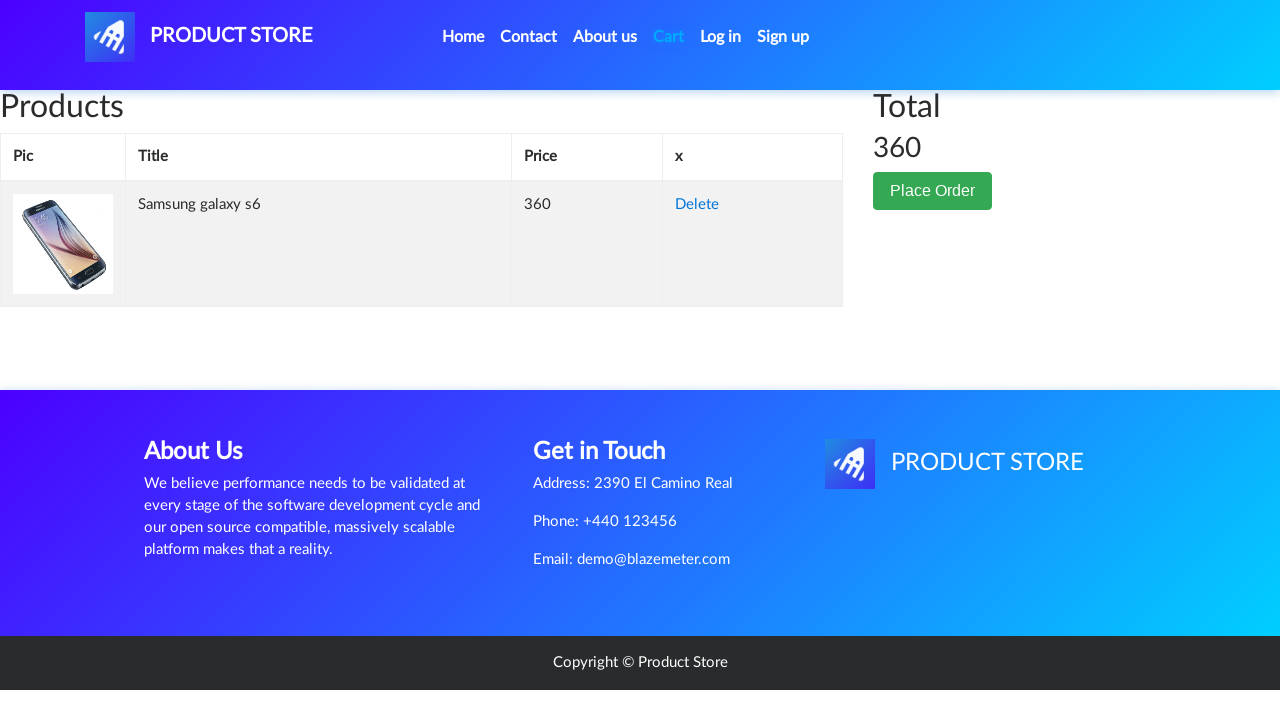

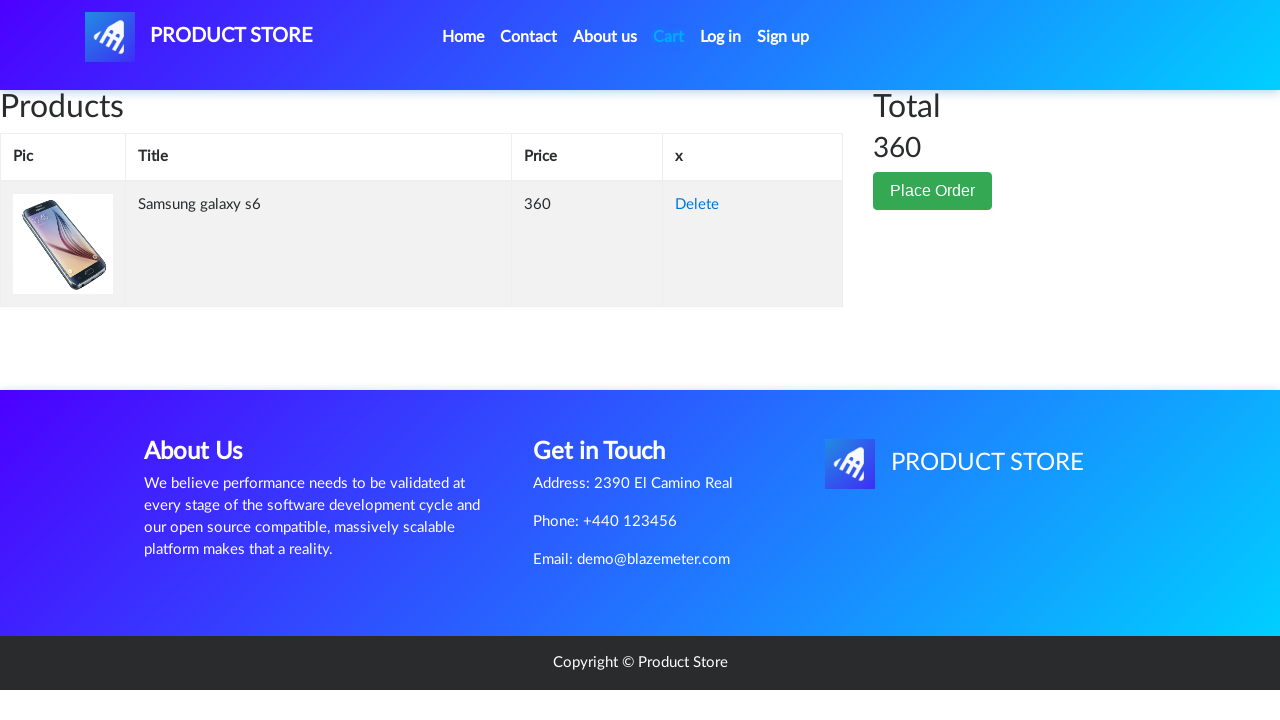